Tests double-click functionality on a button element to trigger a double-click event

Starting URL: https://www.plus2net.com/jquery/msg-demo/event-dblclick.php

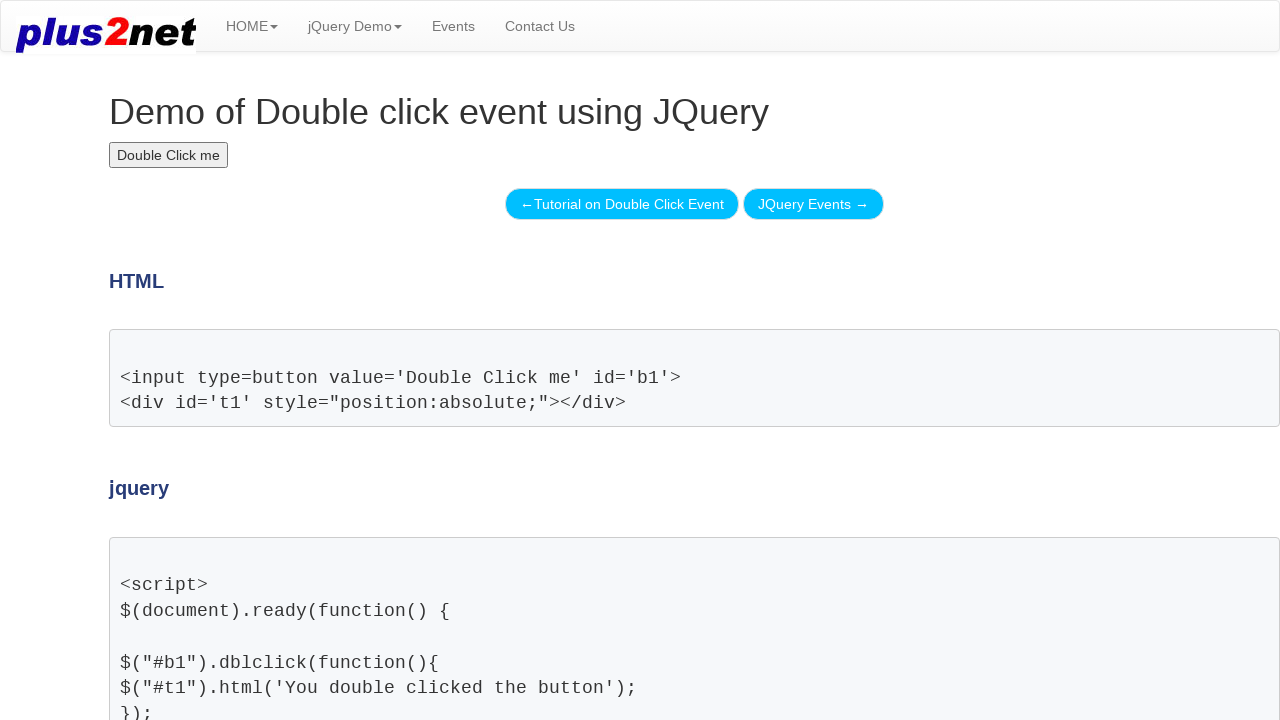

Navigated to double-click event demo page
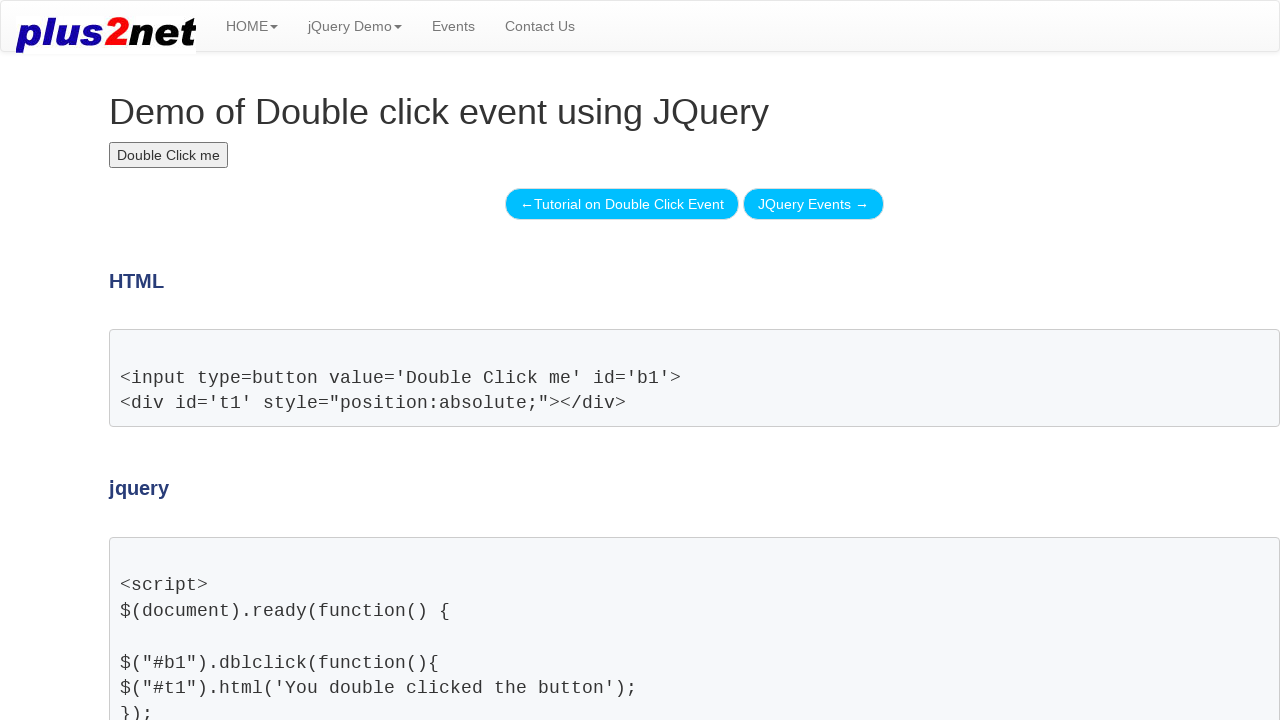

Double-clicked the button element with id 'b1' at (169, 155) on #b1
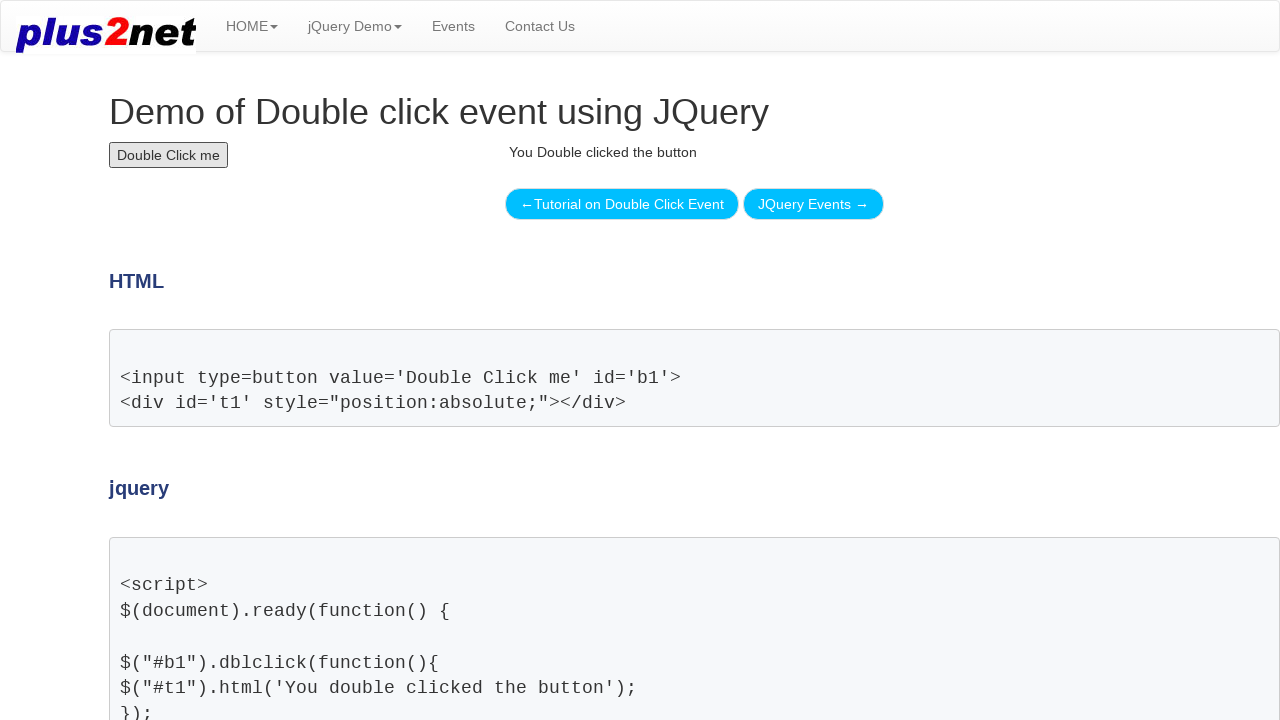

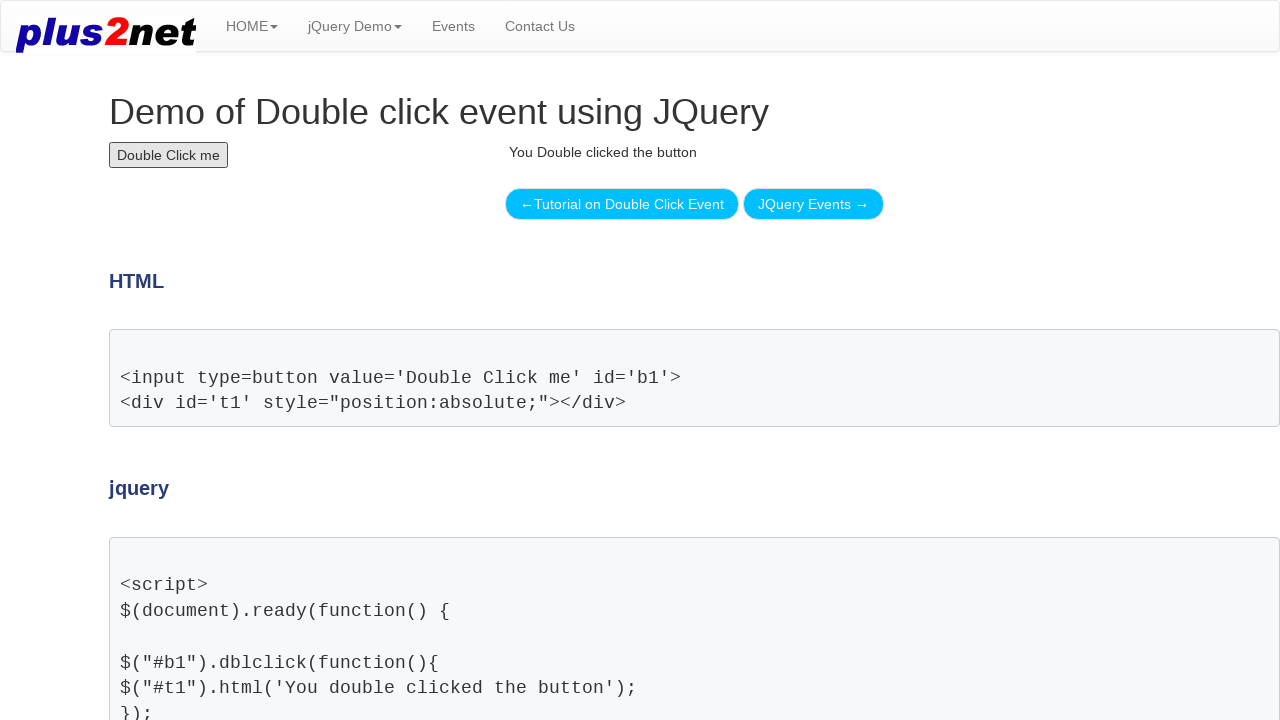